Tests dragging an element by a specific offset on the jQuery UI draggable demo page

Starting URL: https://jqueryui.com/draggable/

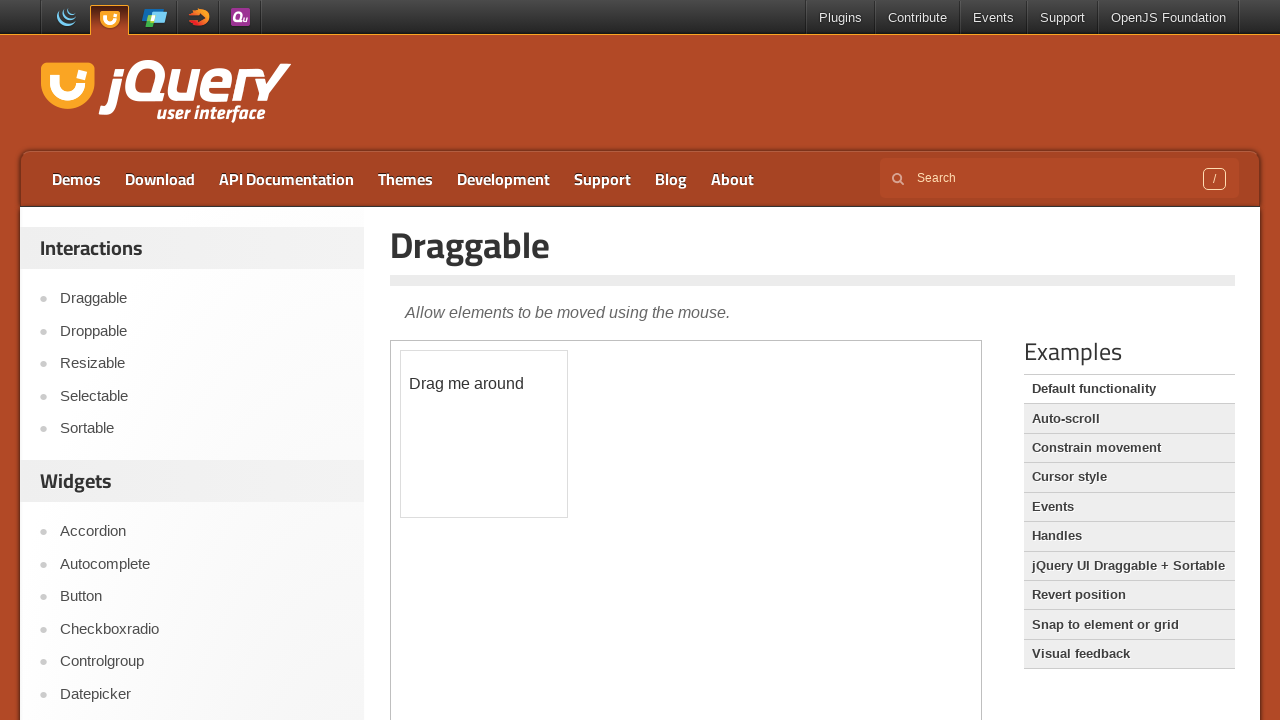

Located the demo iframe
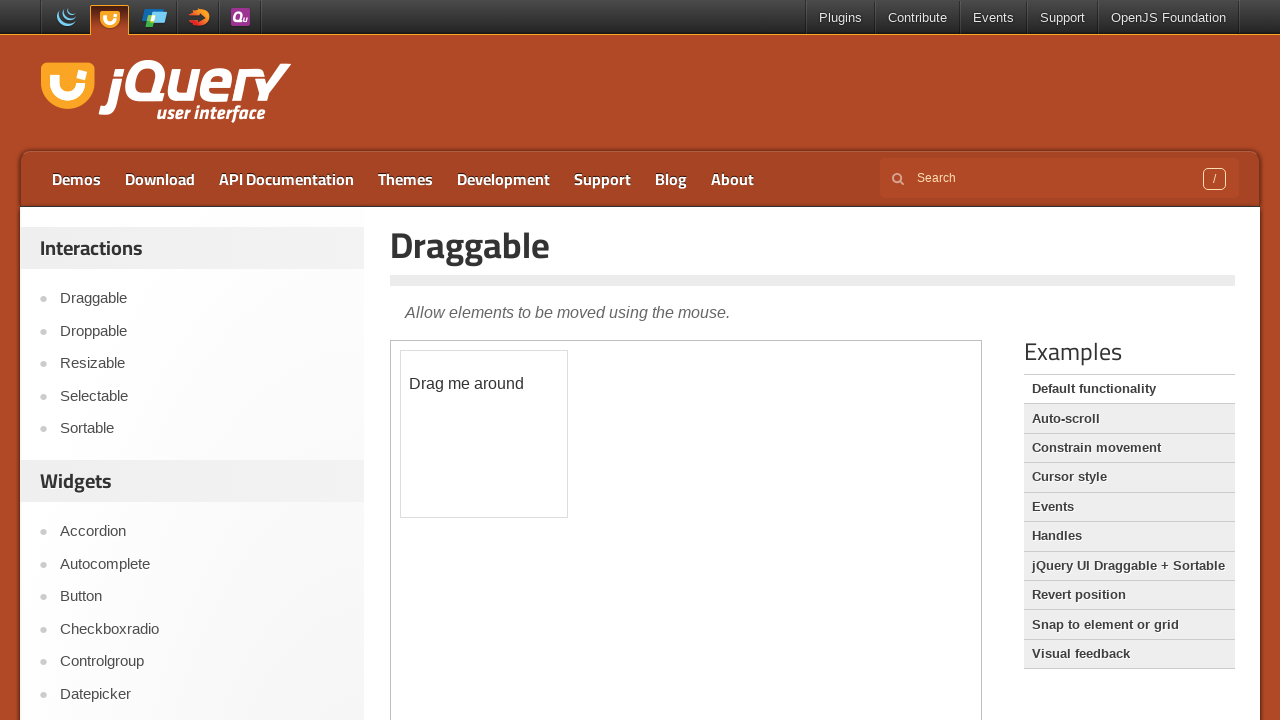

Located the draggable element
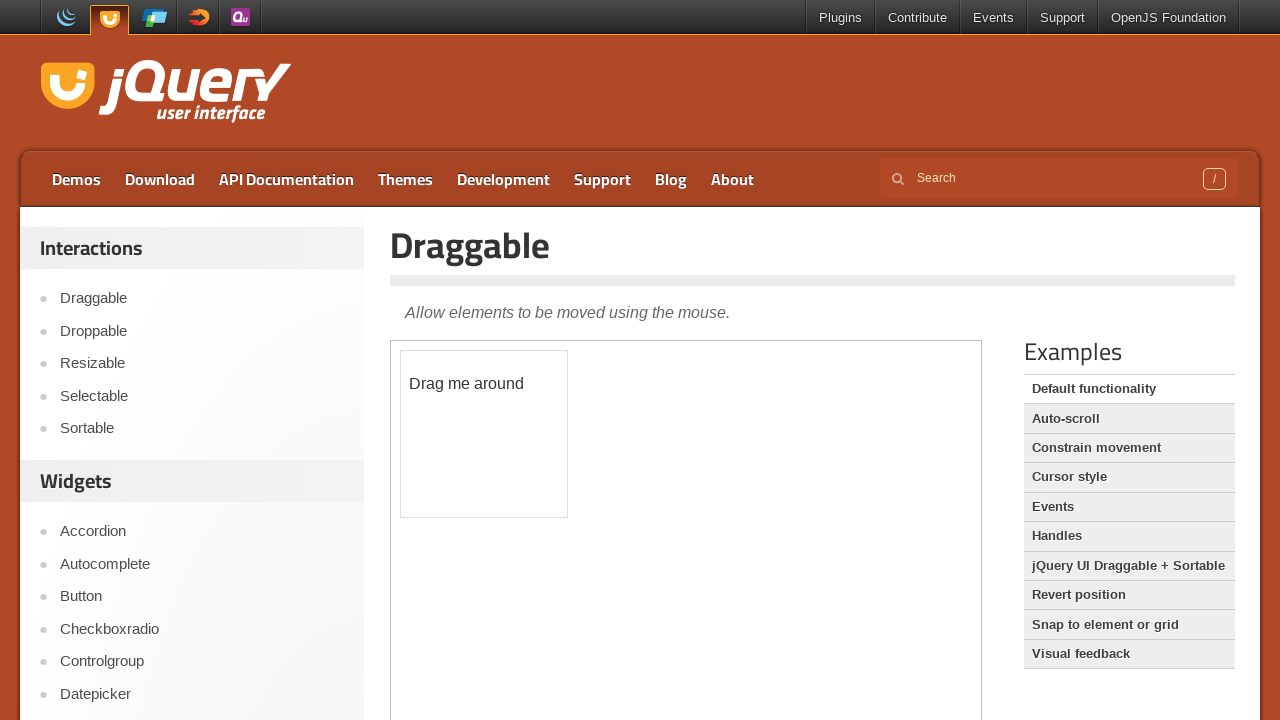

Retrieved bounding box of draggable element
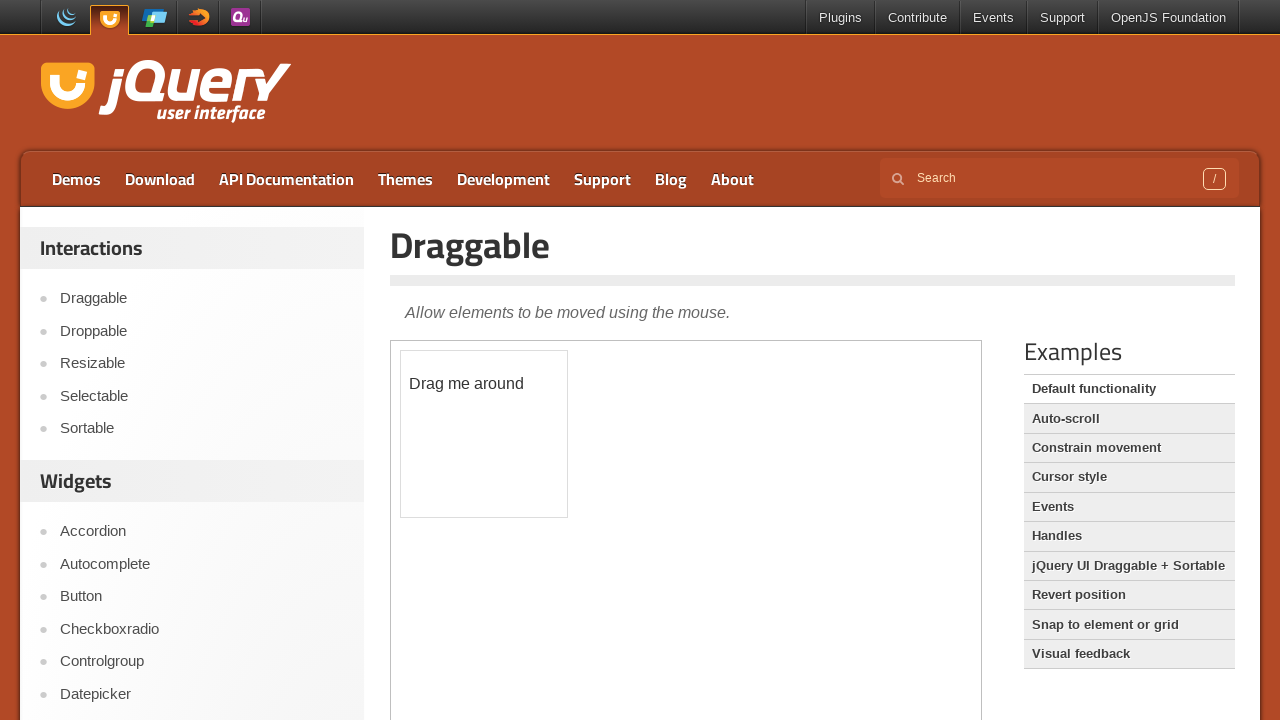

Moved mouse to center of draggable element at (484, 434)
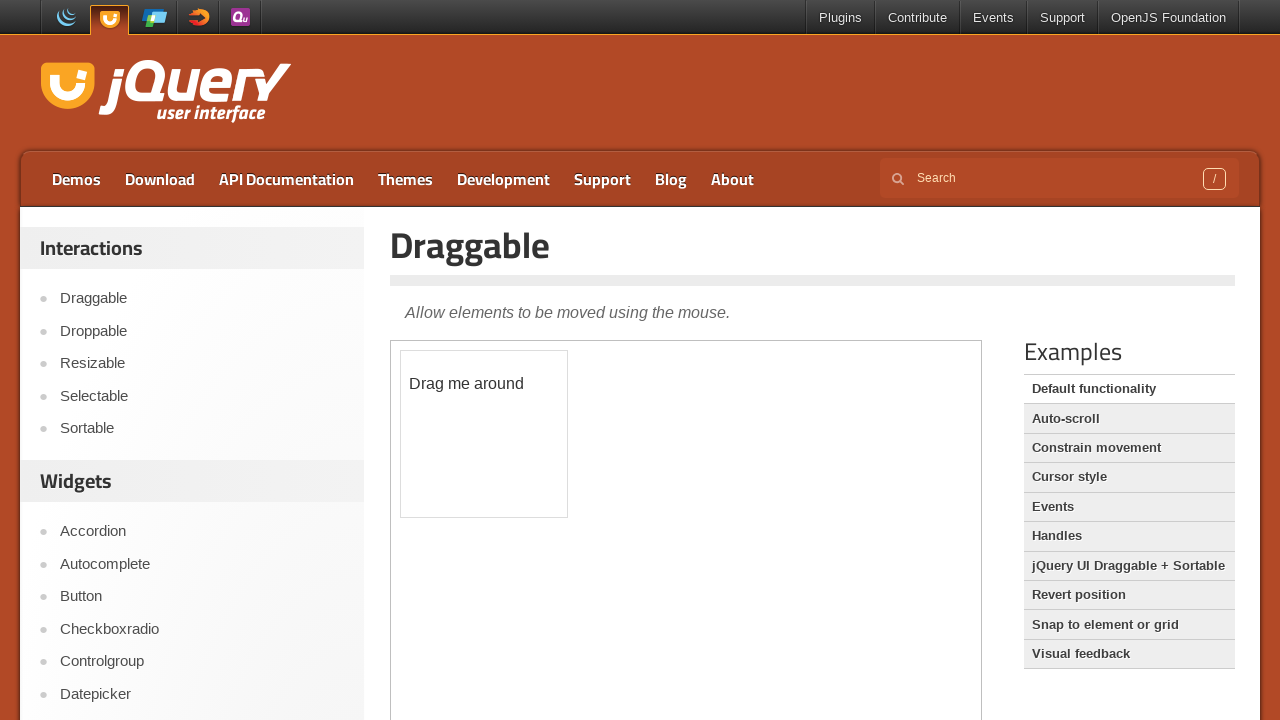

Pressed mouse button down at (484, 434)
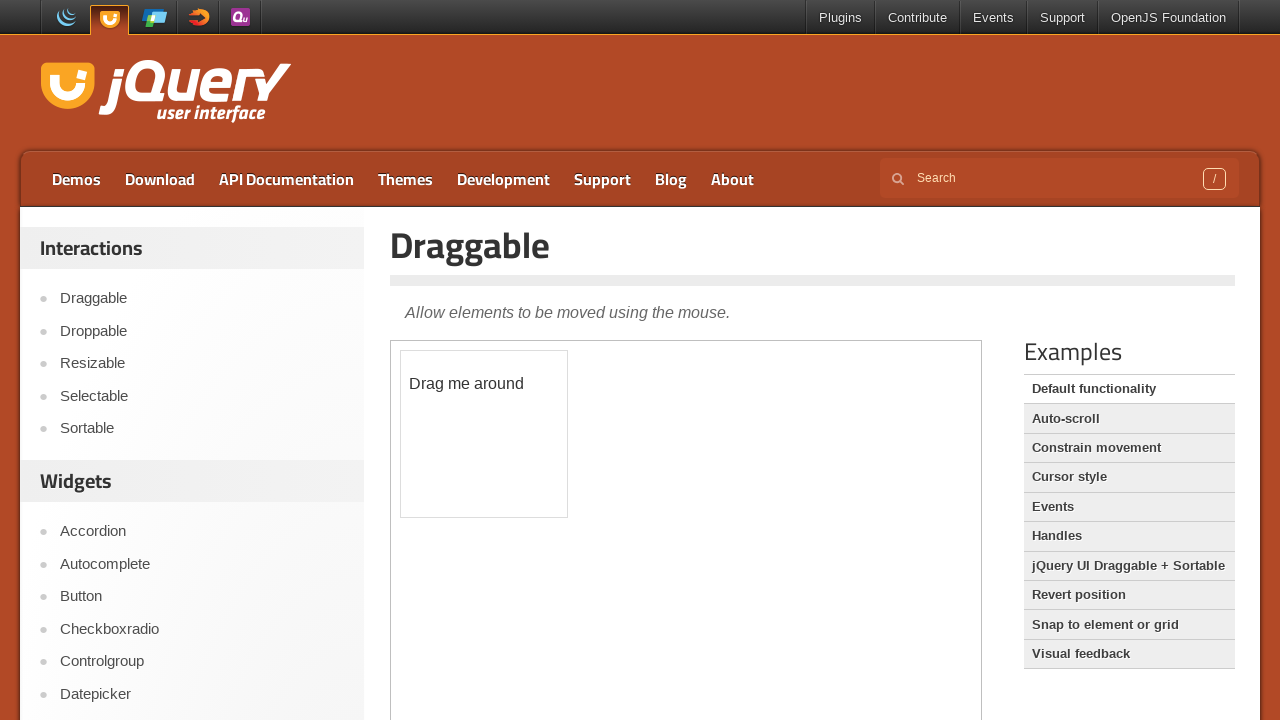

Dragged element by offset (100px right, 100px down) at (584, 534)
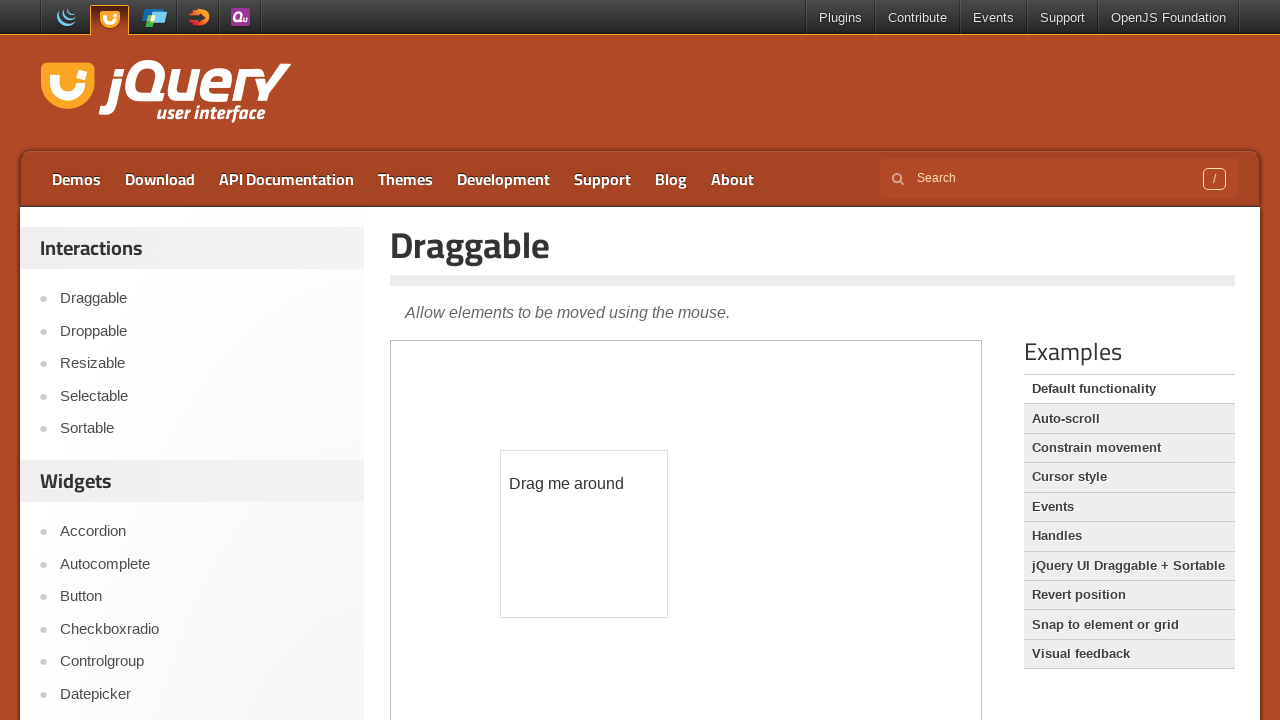

Released mouse button, drag complete at (584, 534)
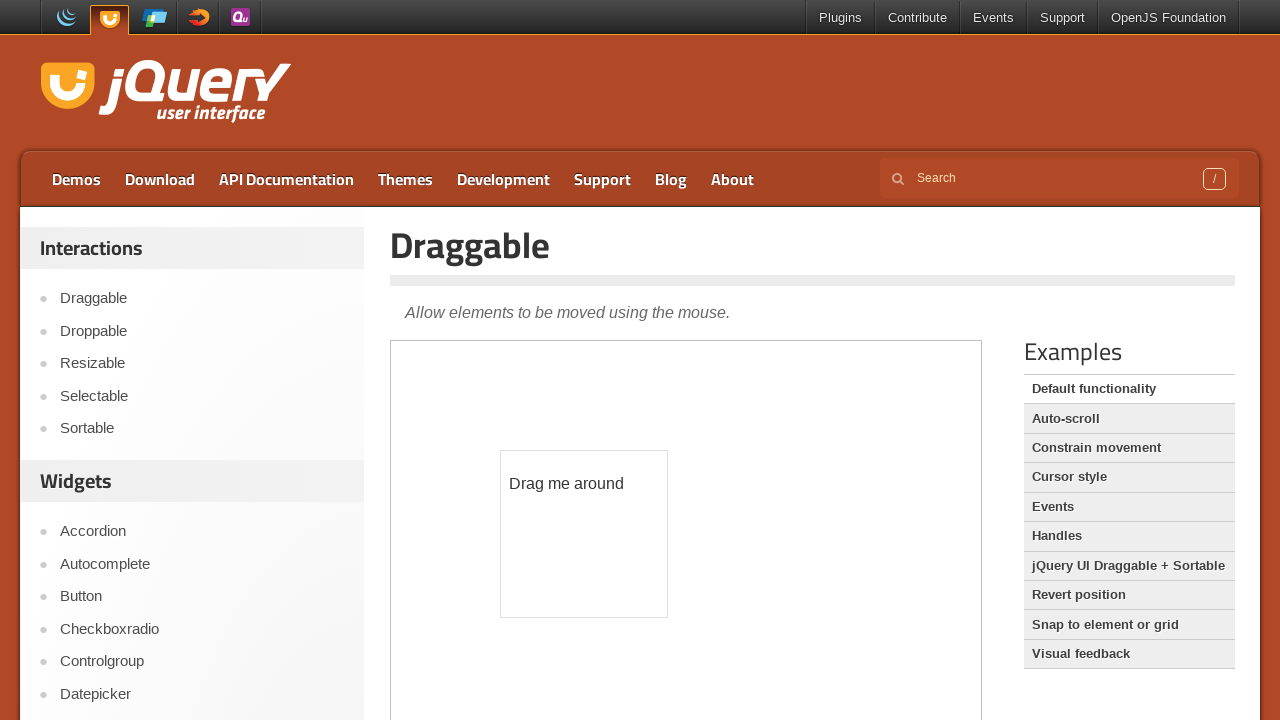

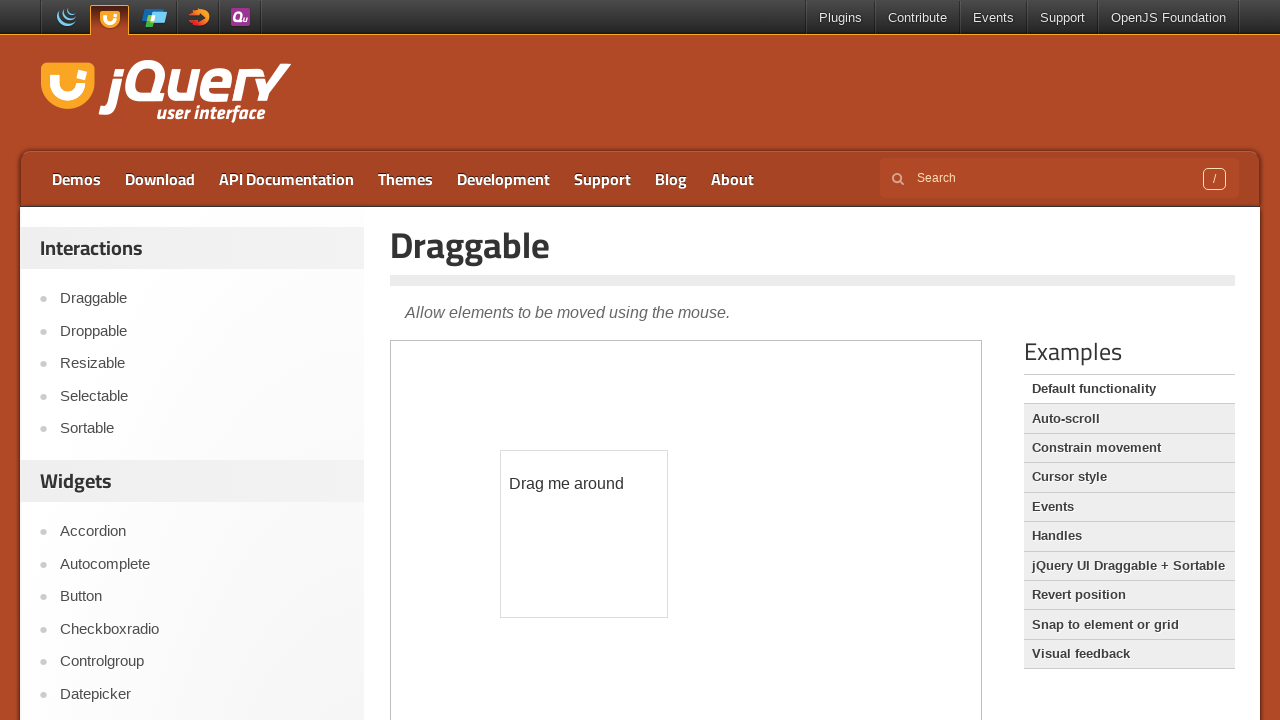